Tests the Add Customer functionality by navigating to the Add Customer tab, filling in customer details with a generated name based on post code, and submitting the form

Starting URL: https://www.globalsqa.com/angularJs-protractor/BankingProject/#/manager

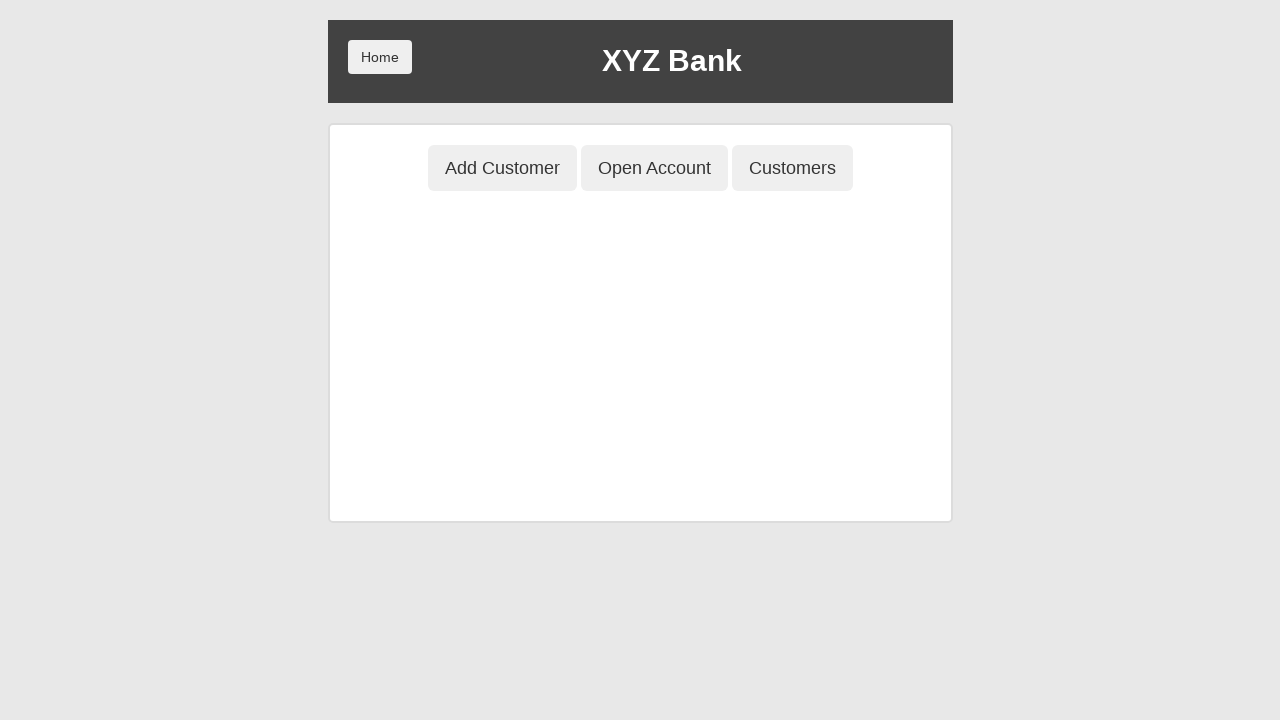

Clicked on 'Add Customer' tab at (502, 168) on button[ng-class='btnClass1']
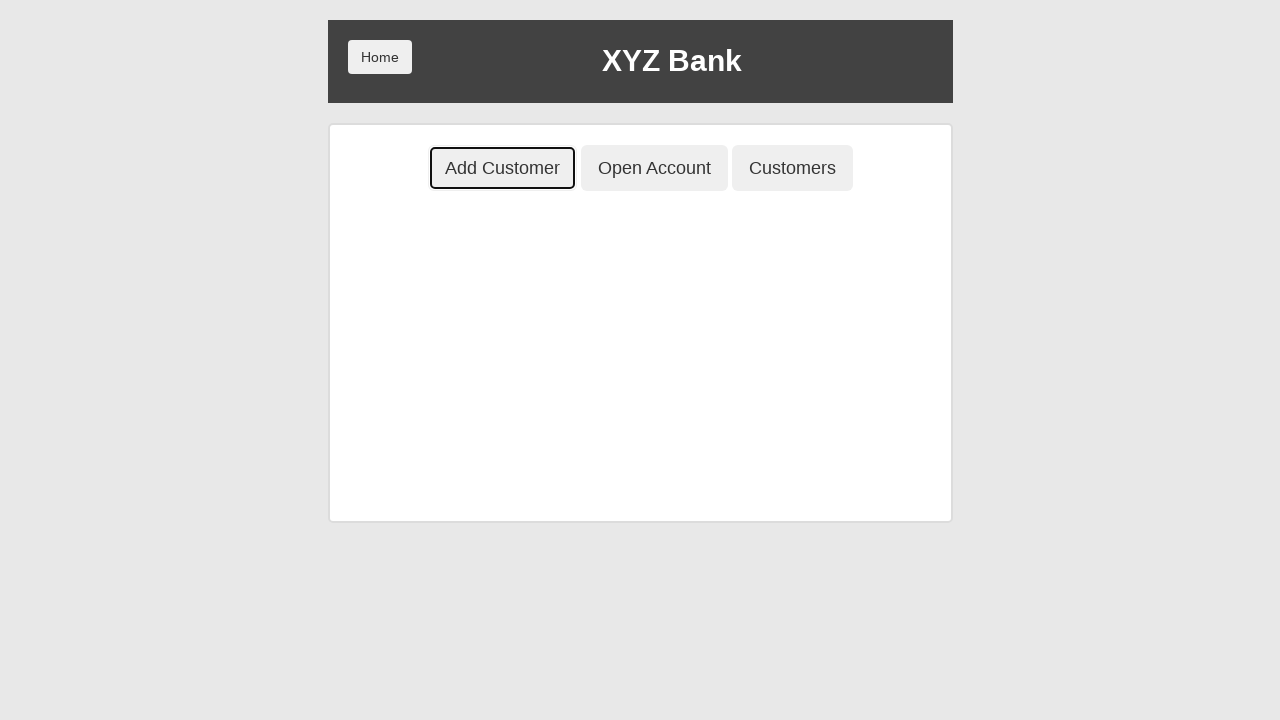

Generated customer name 'Customer945' from post code 'E72945'
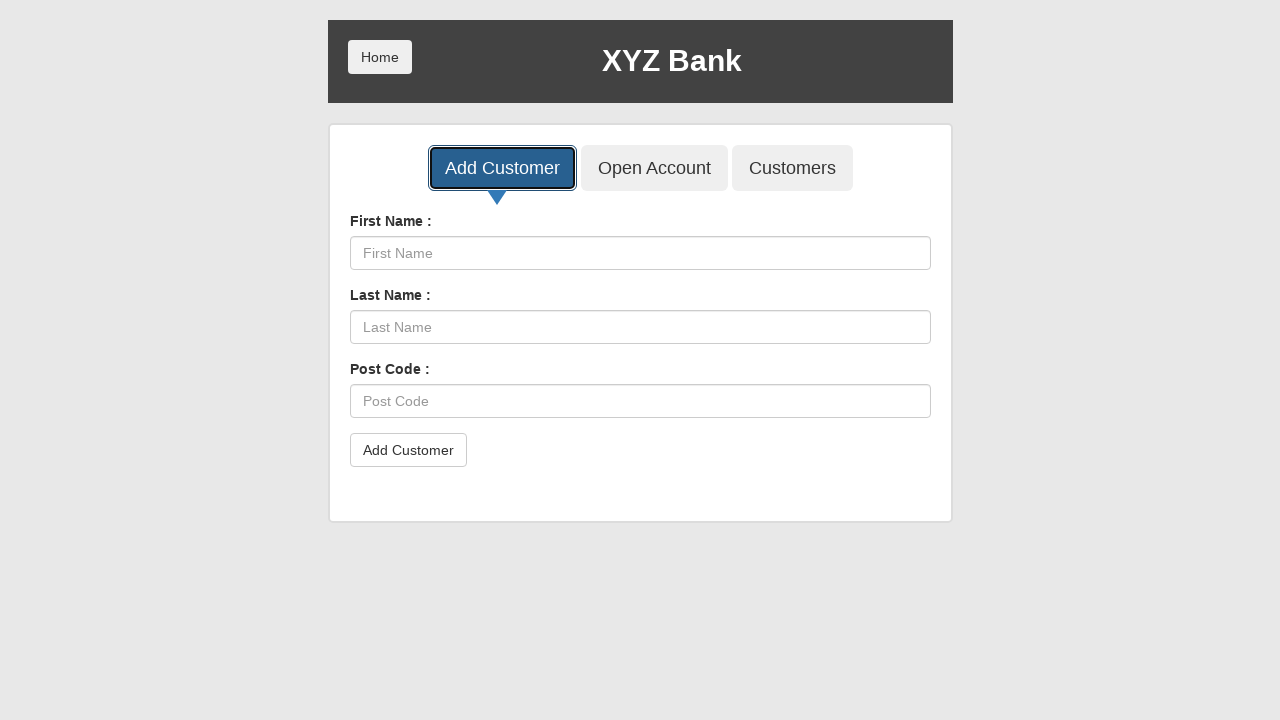

Filled First Name field with 'Customer945' on input[ng-model='fName']
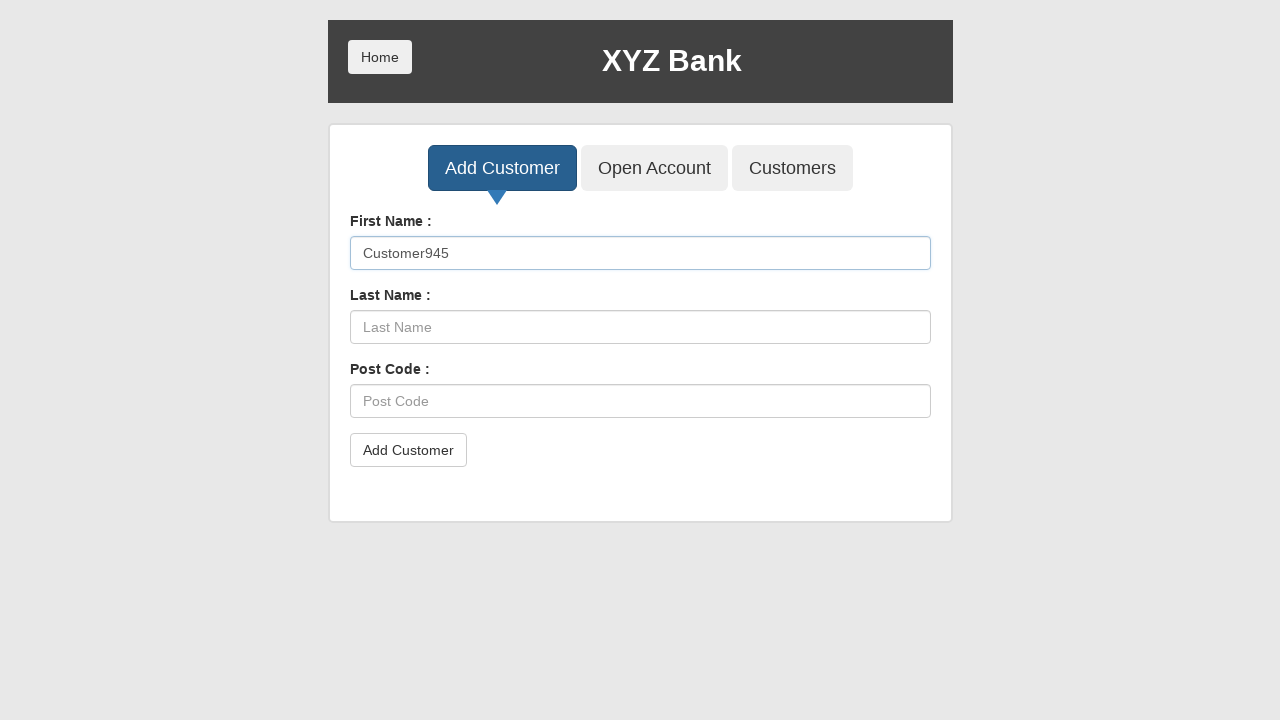

Filled Last Name field with 'TestUser' on input[ng-model='lName']
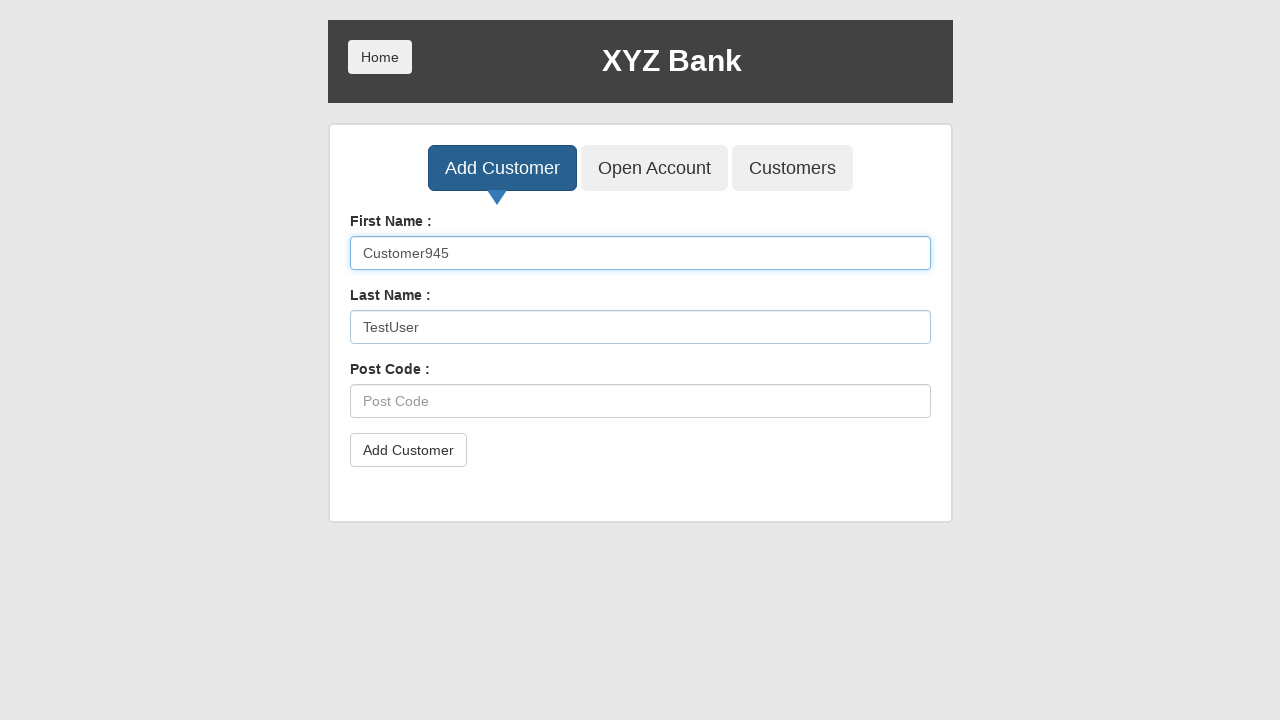

Filled Post Code field with 'E72945' on input[ng-model='postCd']
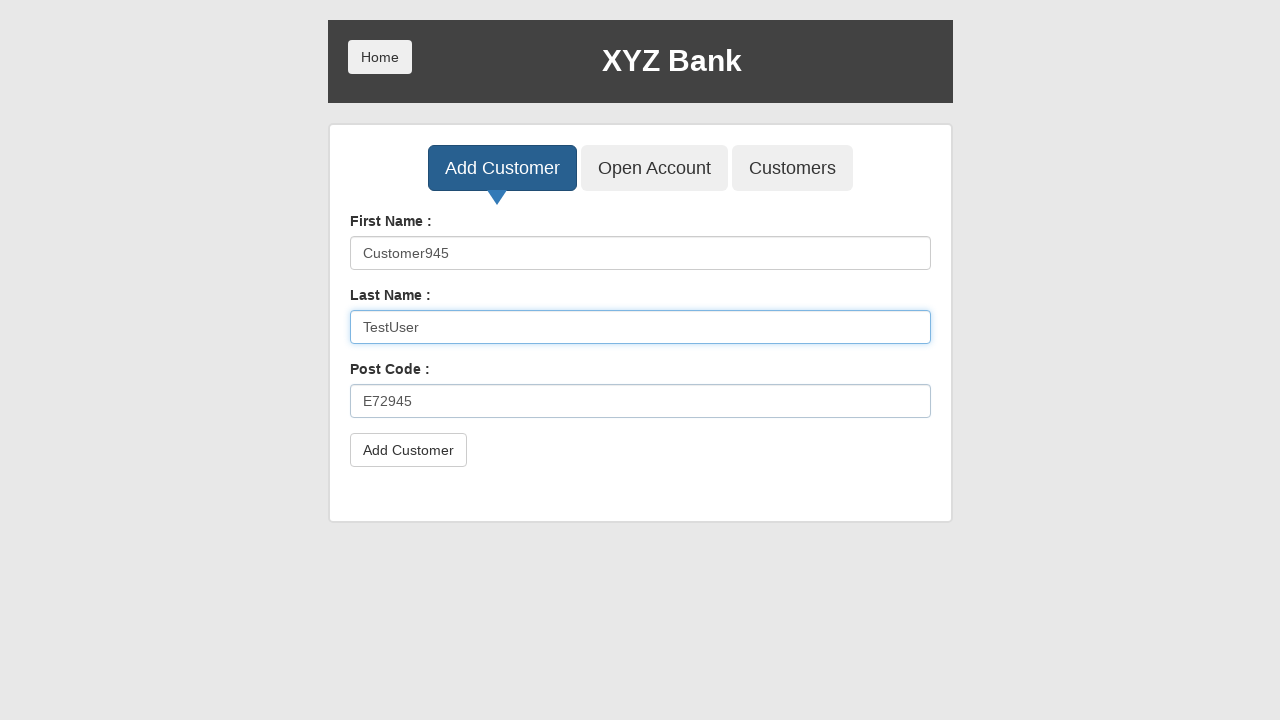

Clicked 'Add Customer' submit button at (408, 450) on button[type='submit']
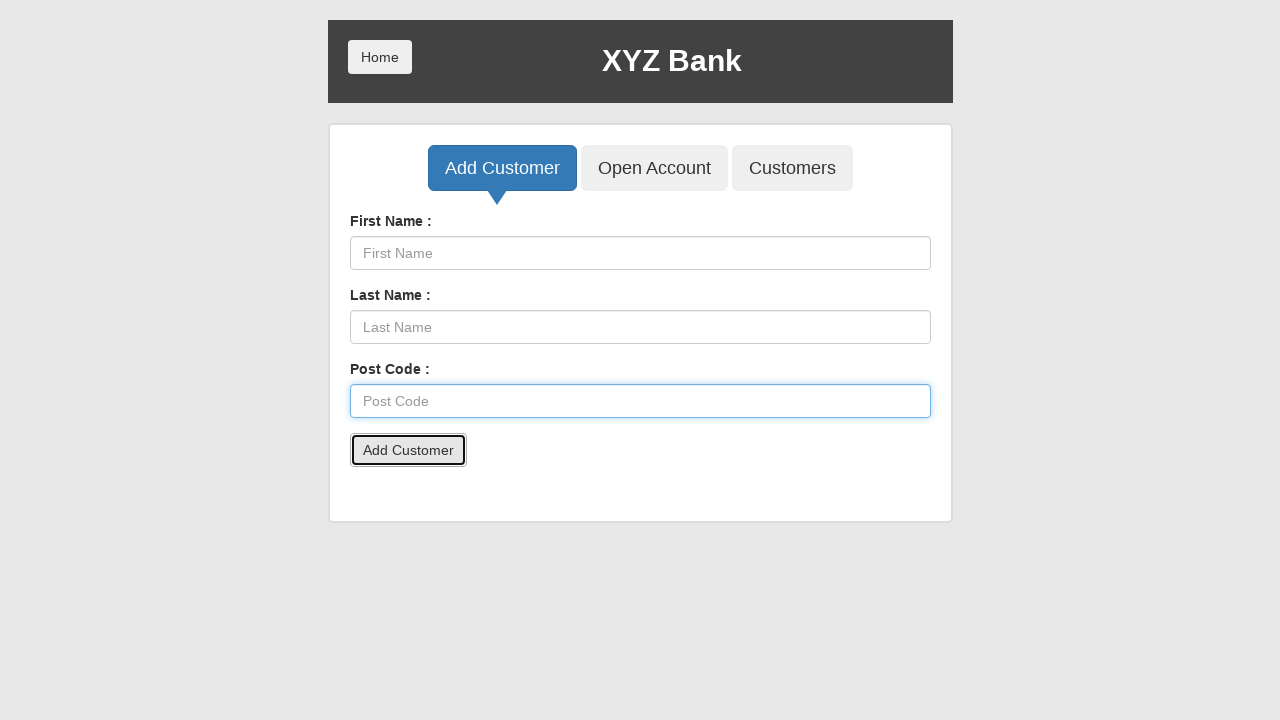

Accepted confirmation alert dialog
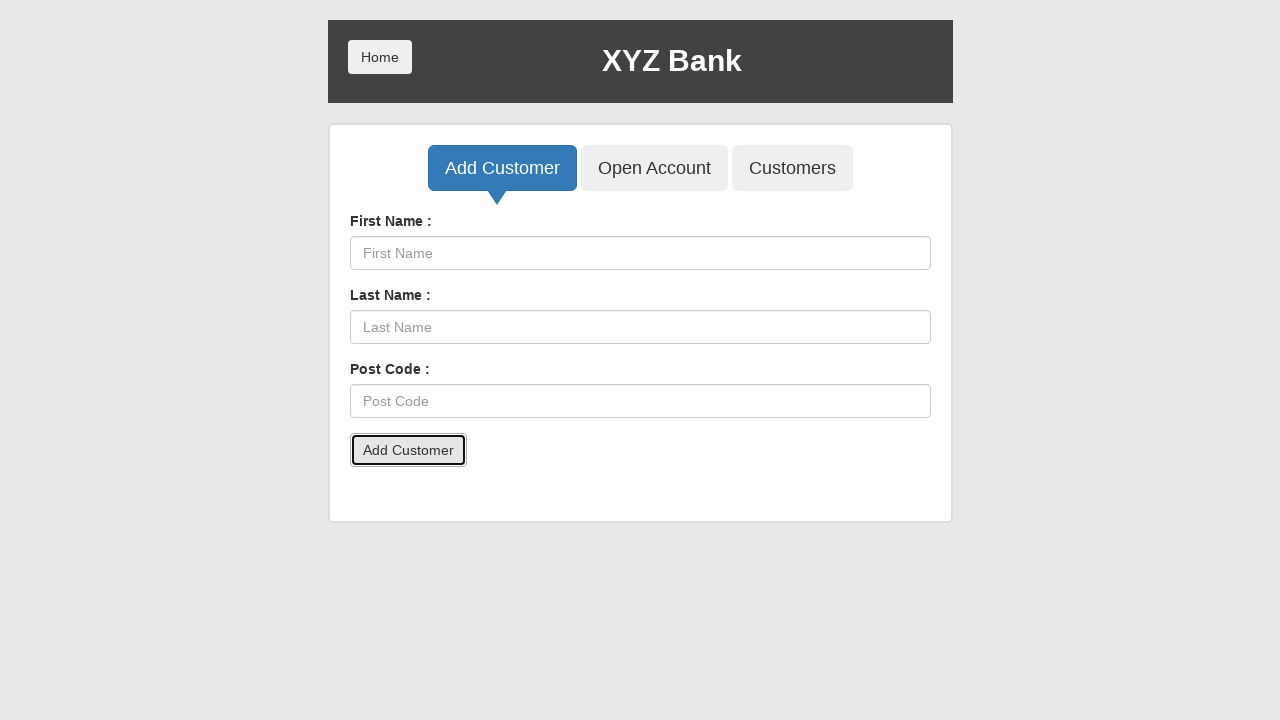

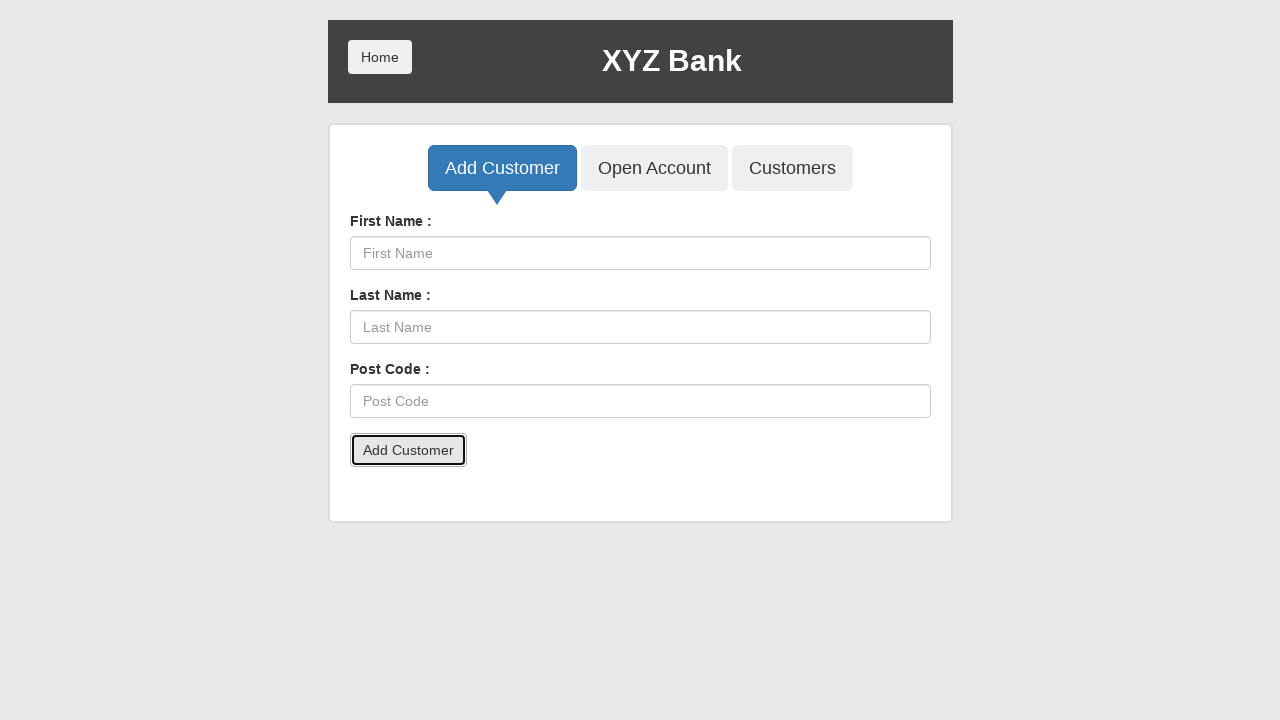